Tests Python.org search functionality by searching for "pycon" and verifying results are returned

Starting URL: http://www.python.org

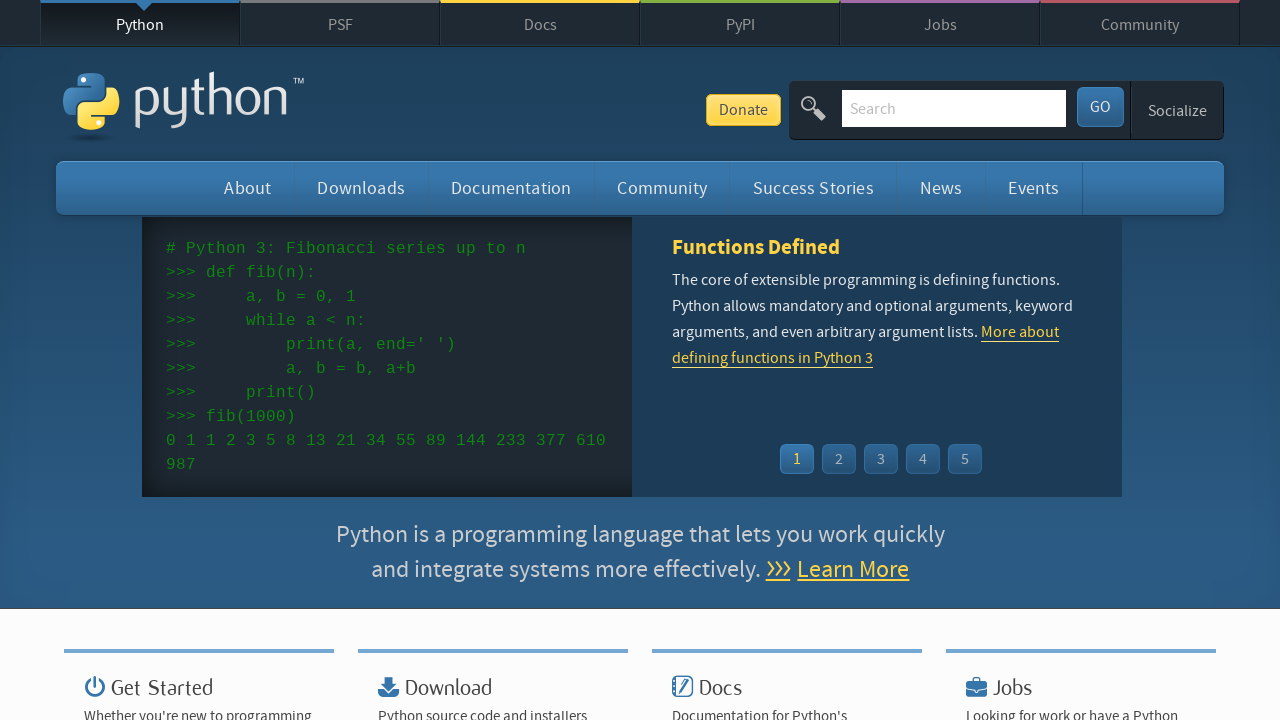

Verified page title contains 'Python'
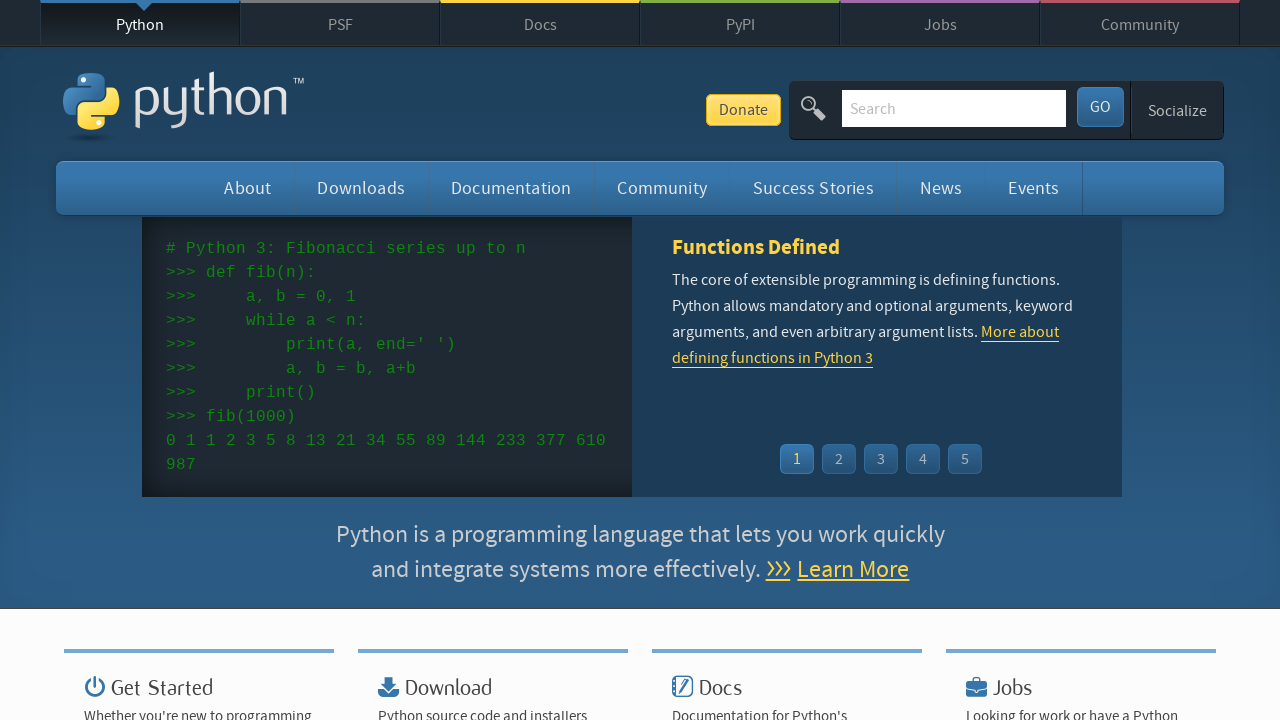

Located search input field
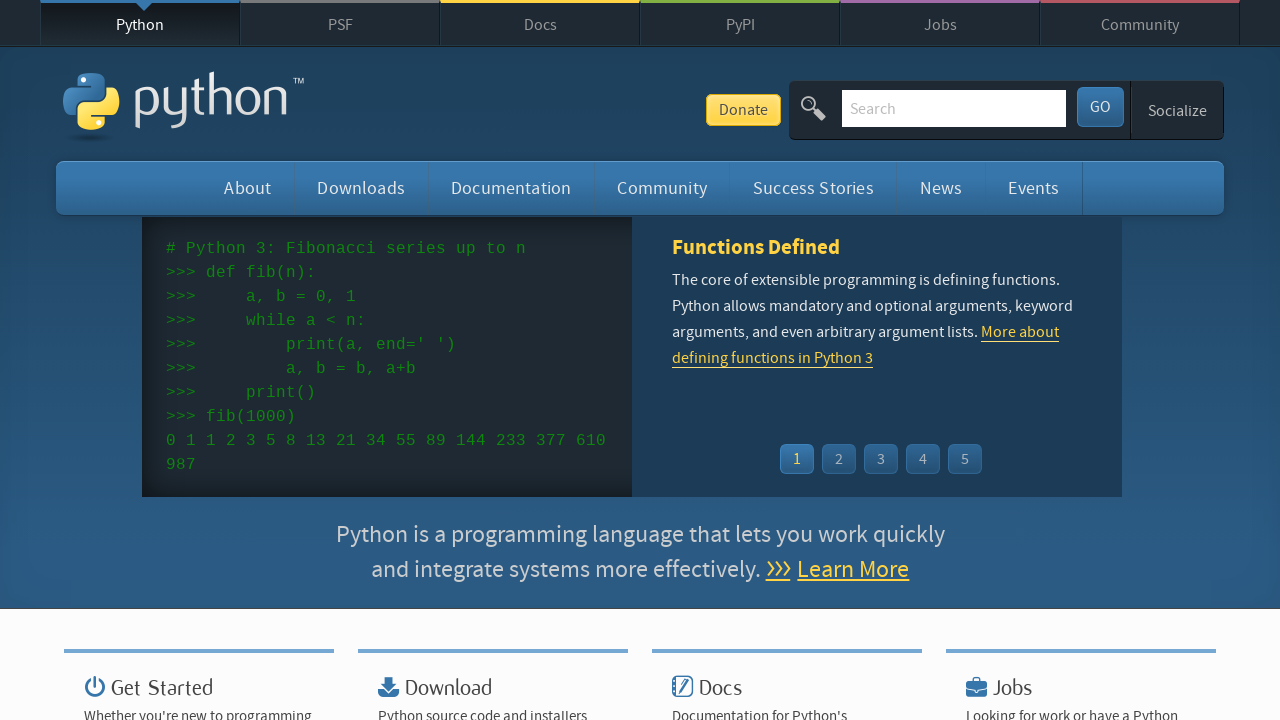

Cleared search input field on input[name='q']
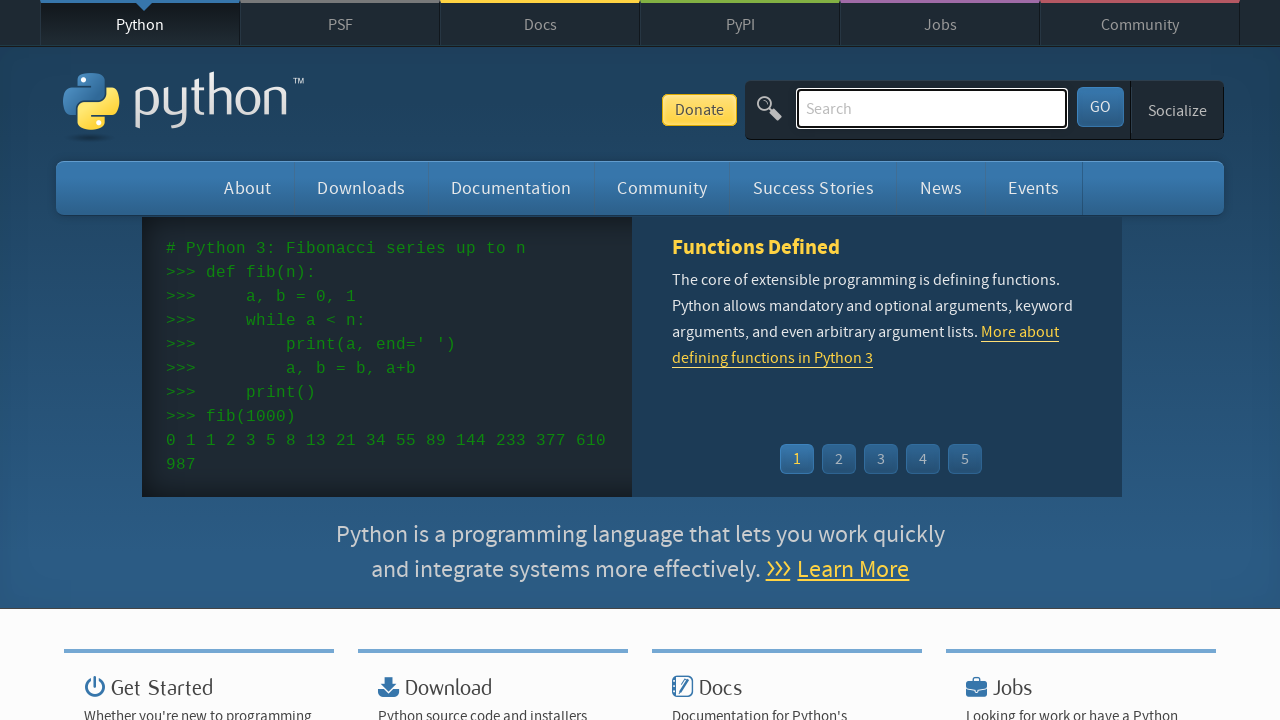

Filled search input with 'pycon' on input[name='q']
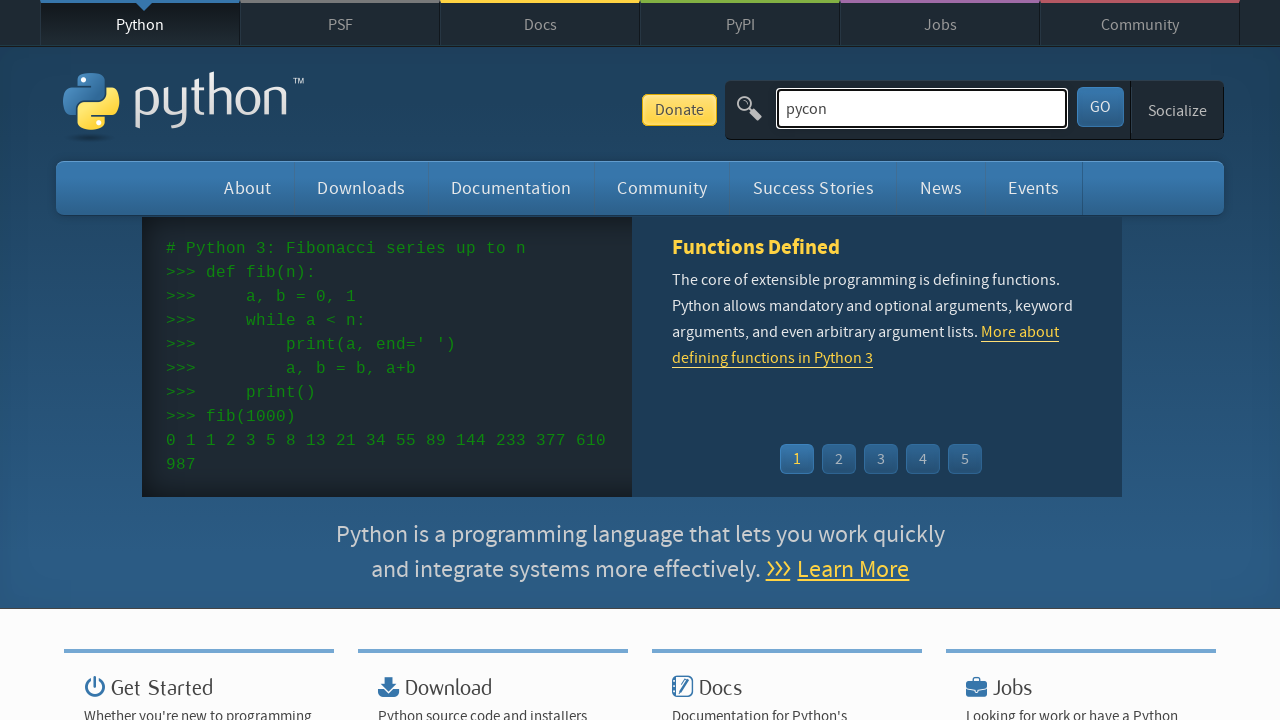

Pressed Enter to submit search on input[name='q']
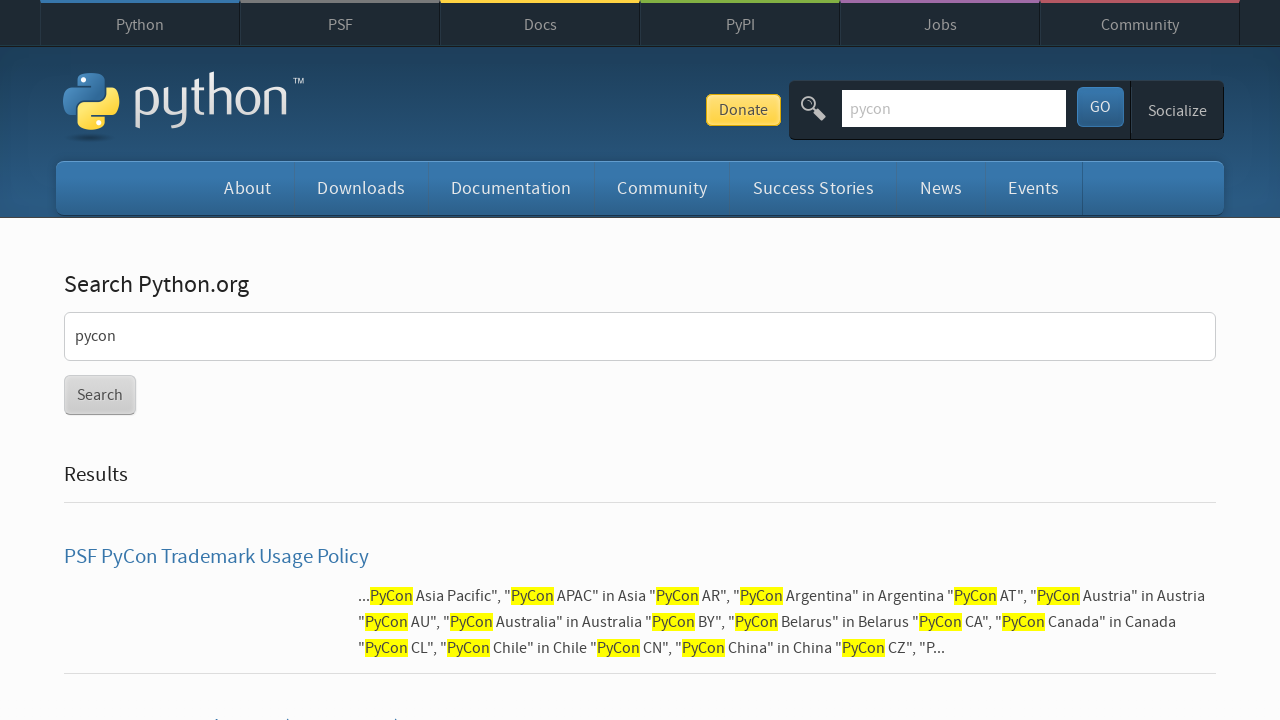

Waited for search results page to load
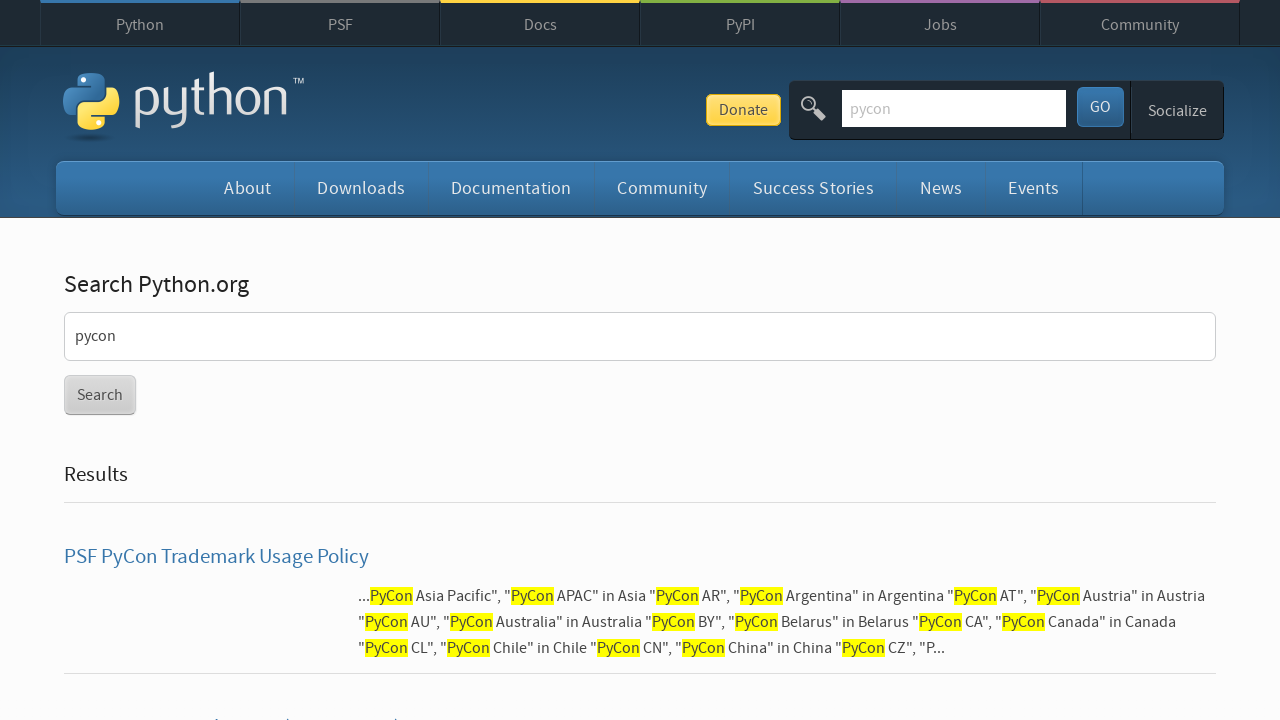

Verified search results were returned for 'pycon'
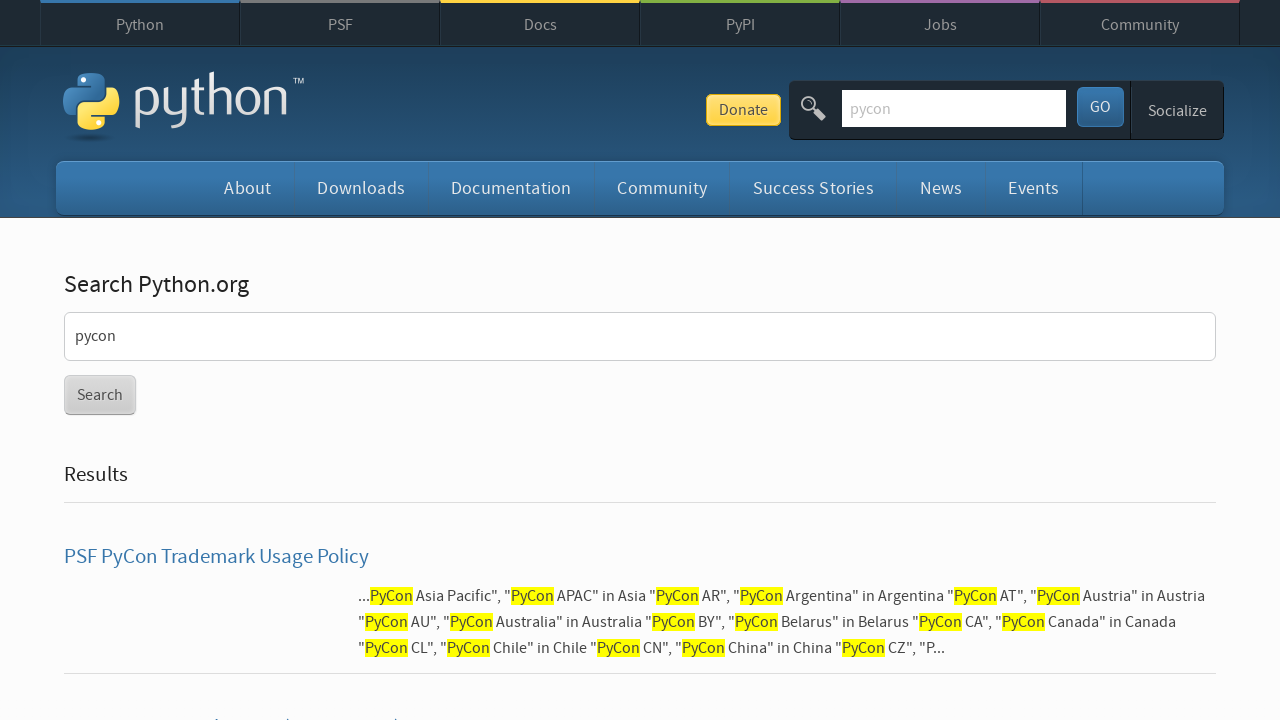

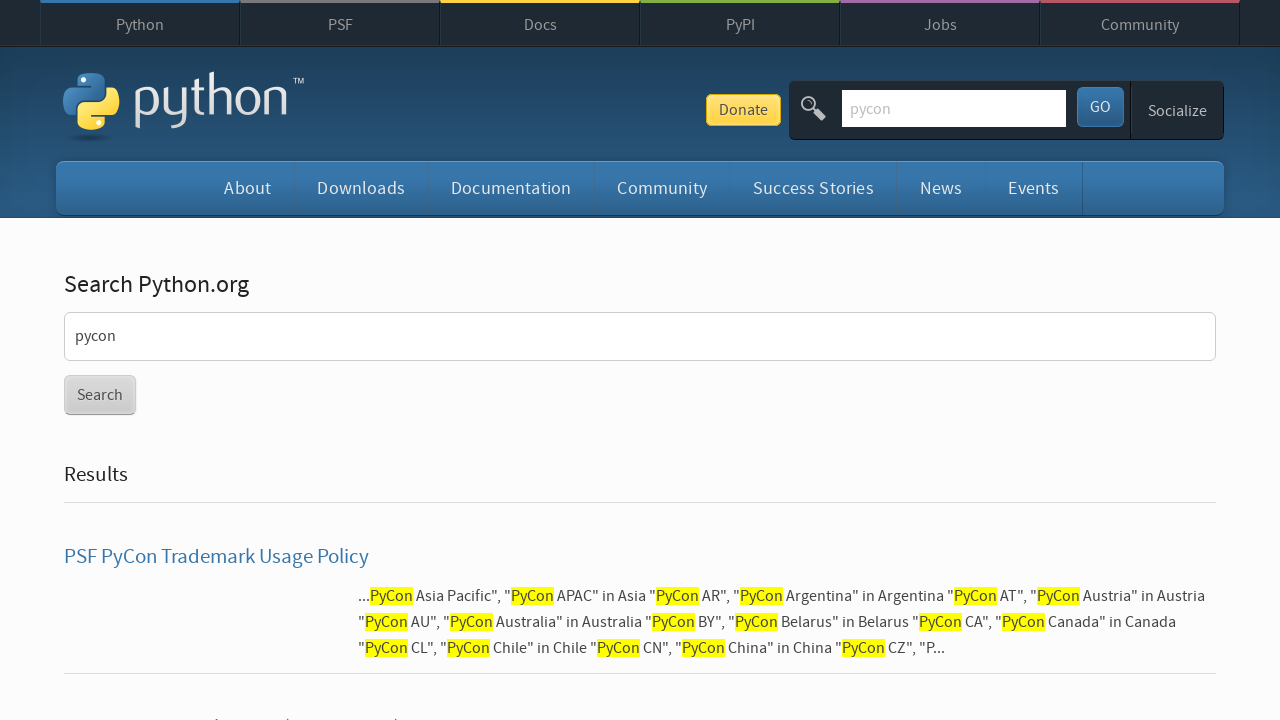